Navigates to DuckDuckGo homepage and verifies the page title matches the expected value.

Starting URL: https://duckduckgo.com/

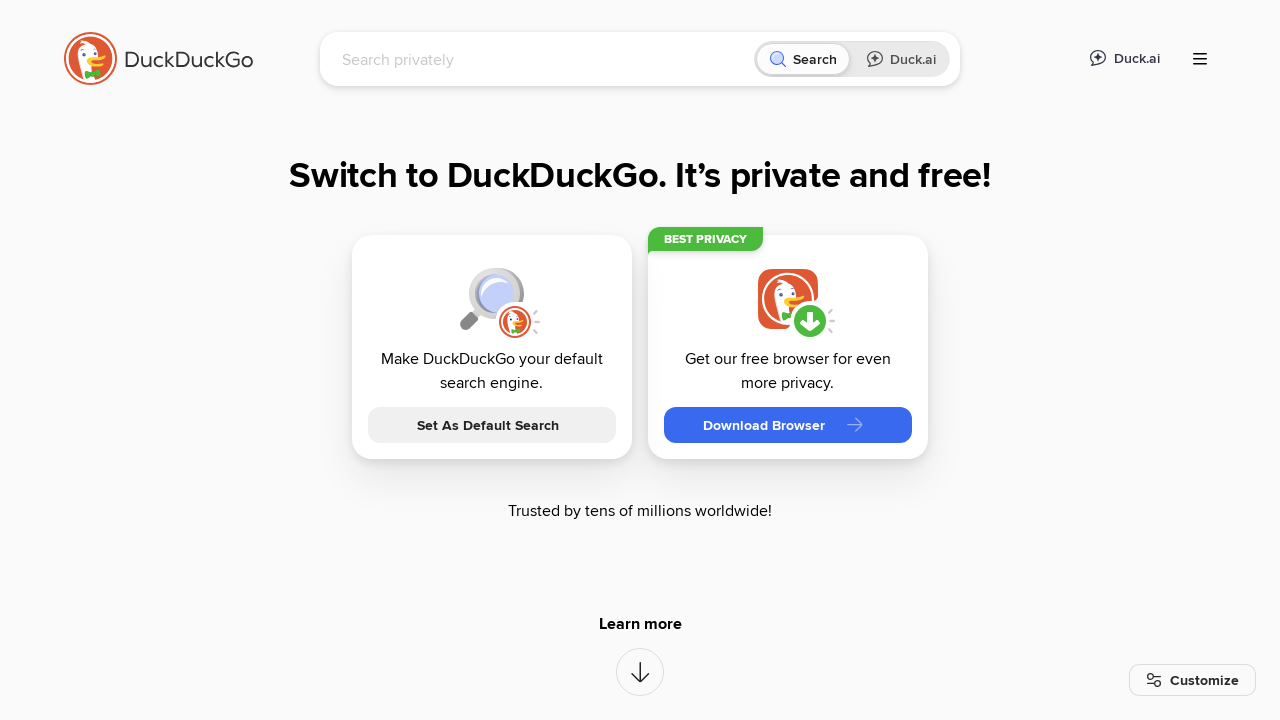

Navigated to DuckDuckGo homepage
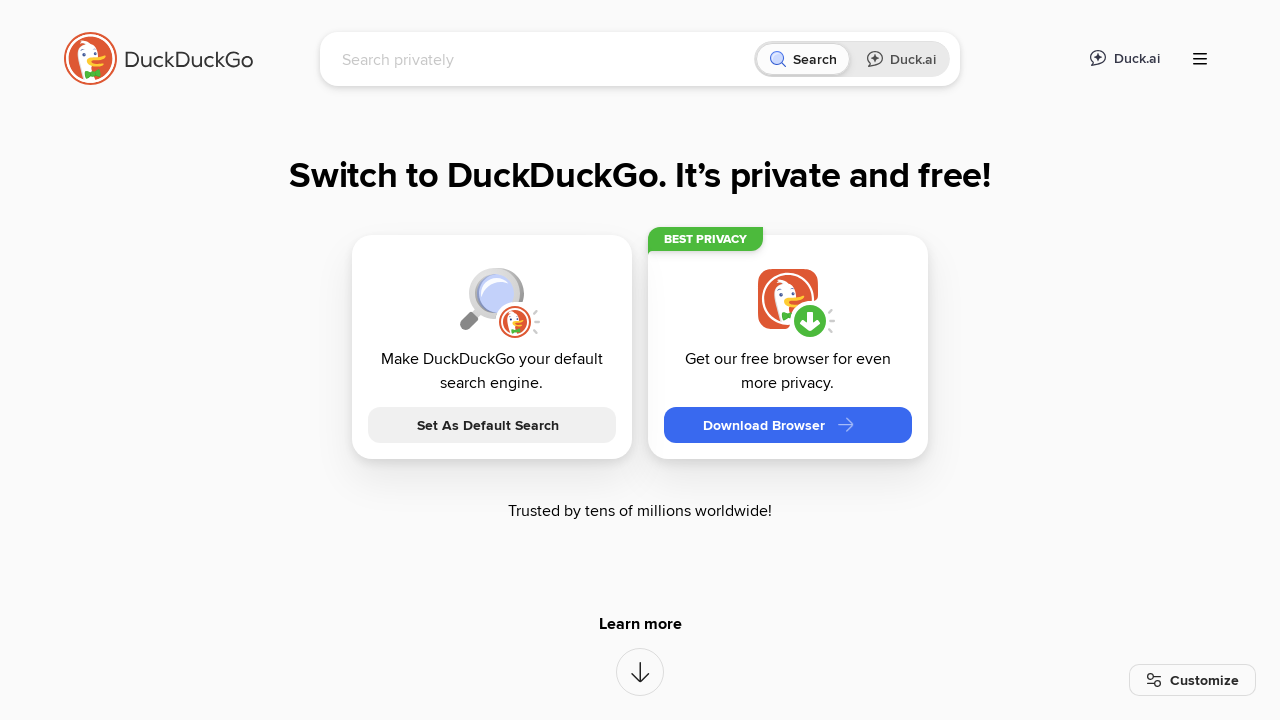

Verified page title matches expected value 'DuckDuckGo'
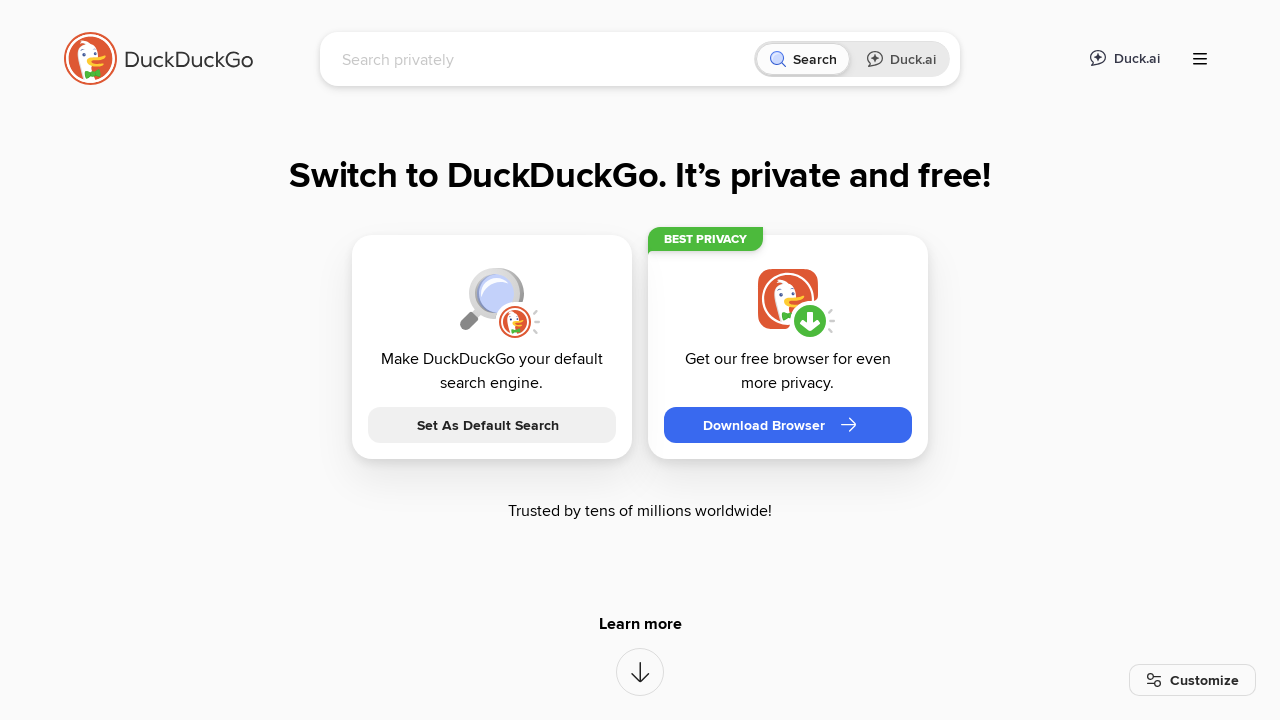

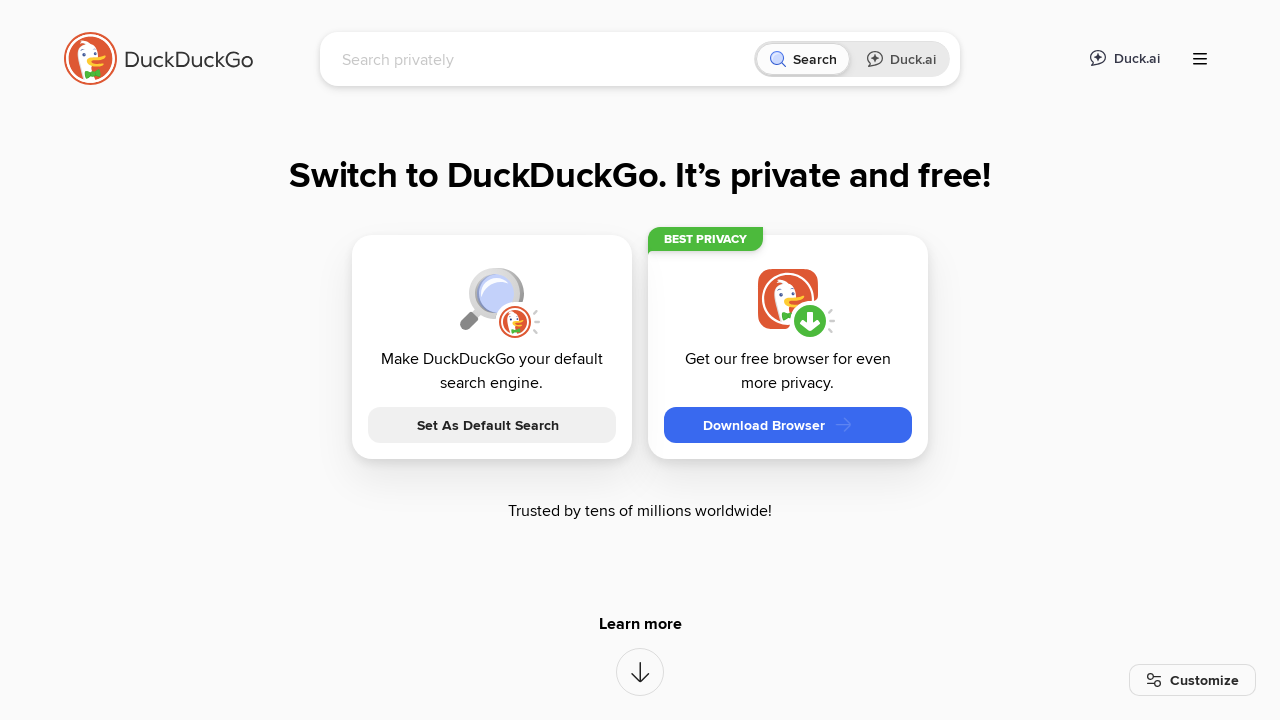